Tests that the dynamic click message disappears after refreshing the page by clicking the button, verifying the message appears, refreshing, and verifying it's gone.

Starting URL: https://demoqa.com/buttons

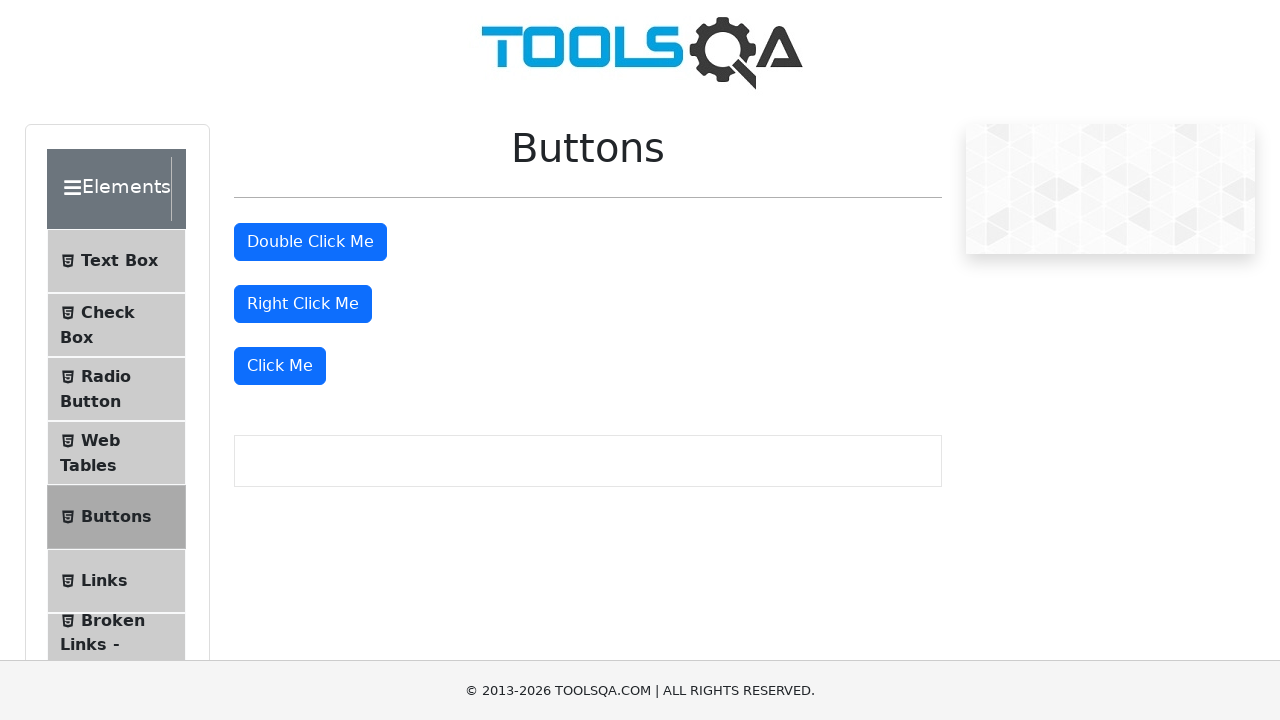

Clicked 'Click Me' button at (280, 366) on internal:role=button[name="Click Me"s]
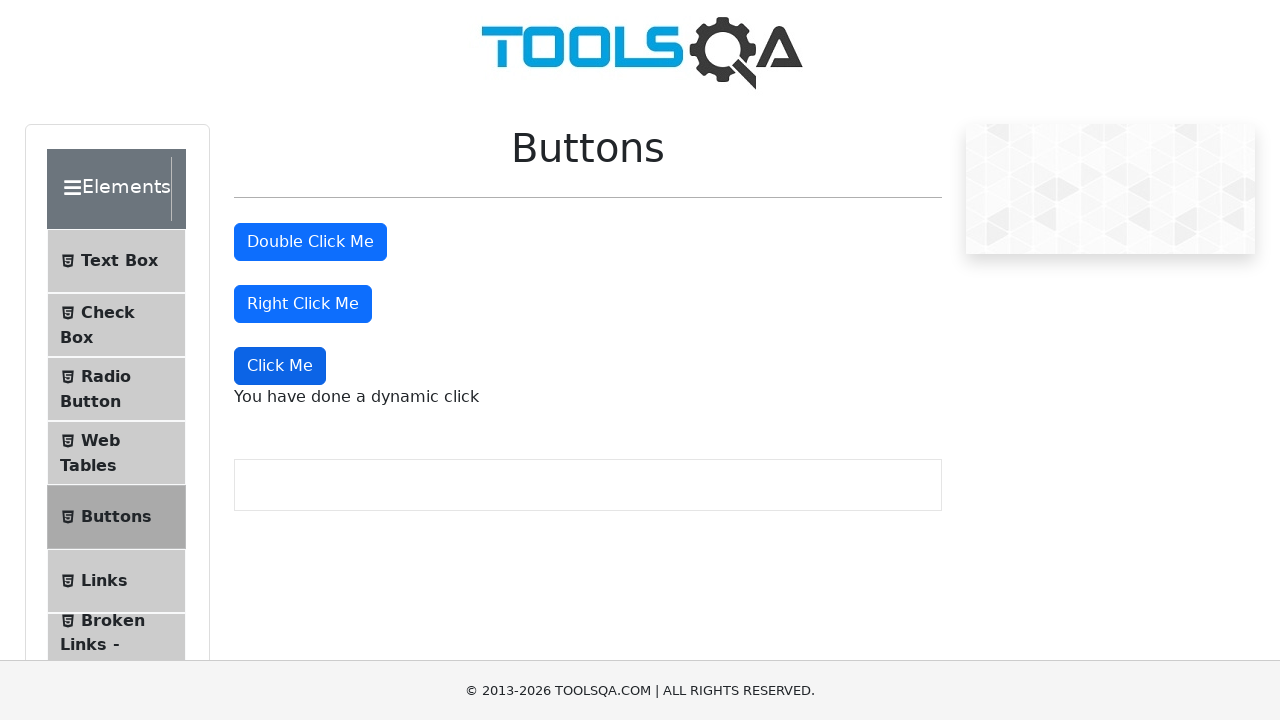

Verified 'You have done a dynamic click' message is visible
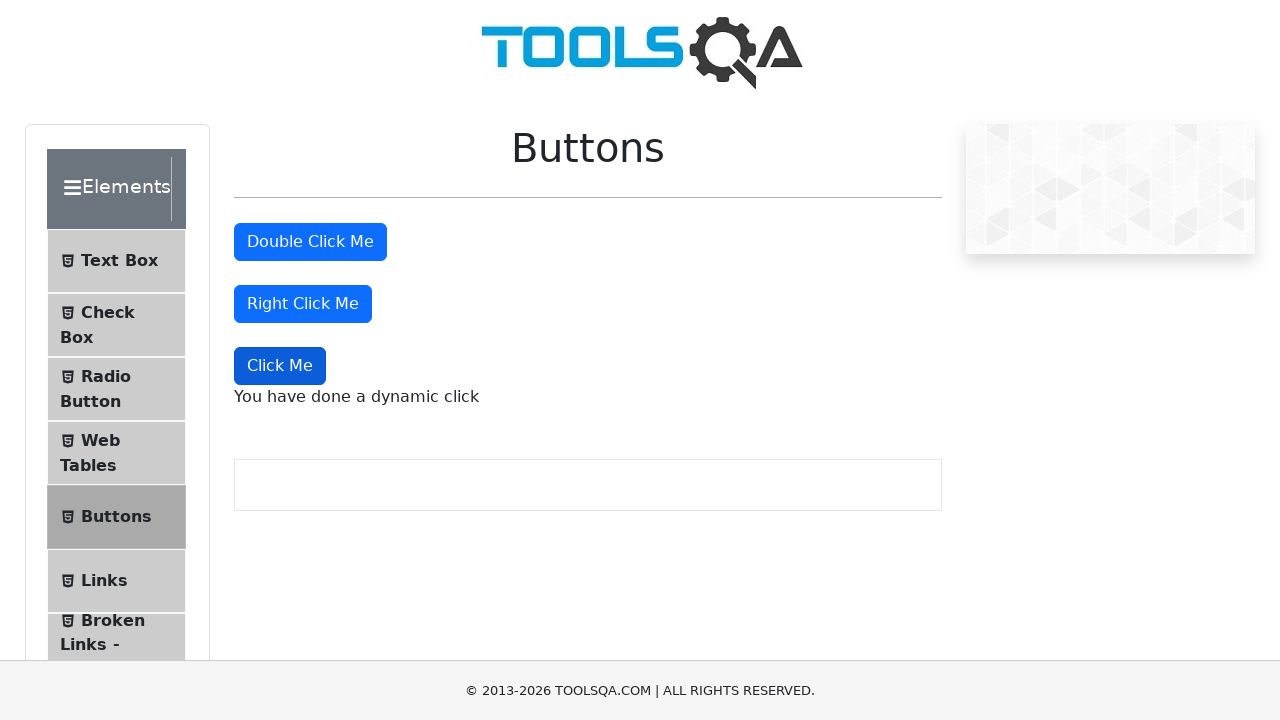

Refreshed the page
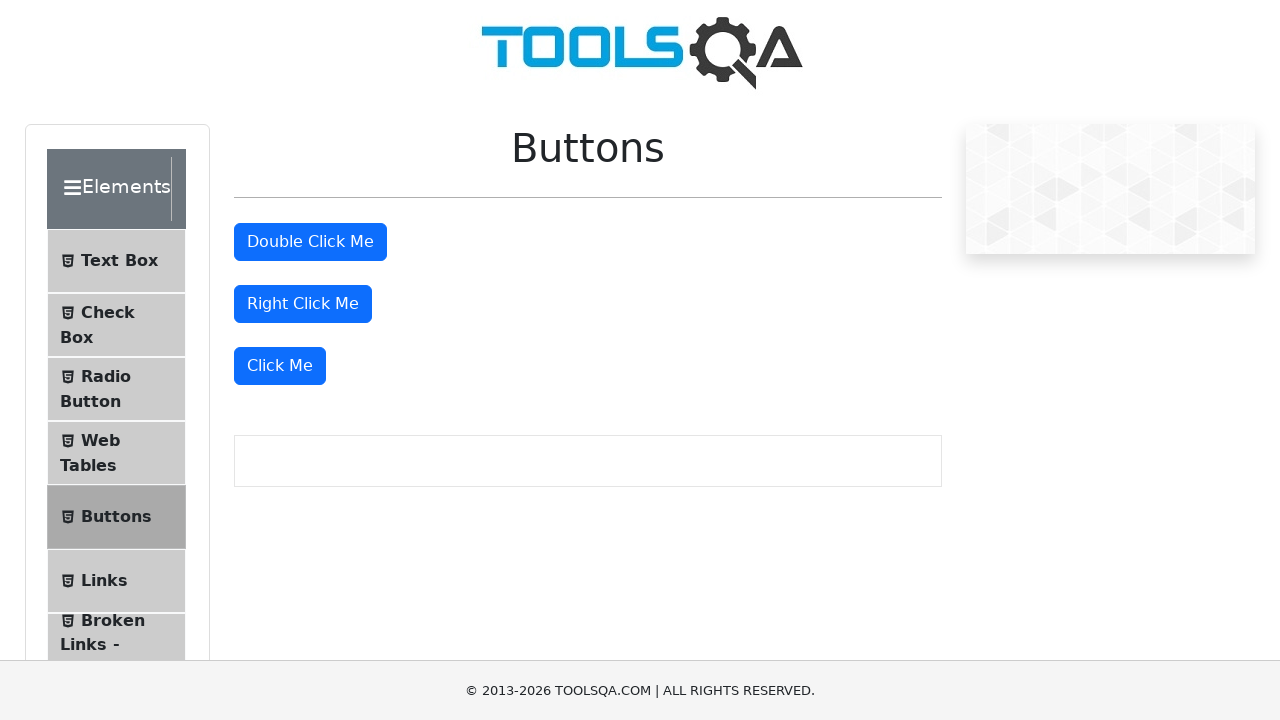

Verified 'You have done a dynamic click' message is hidden after refresh
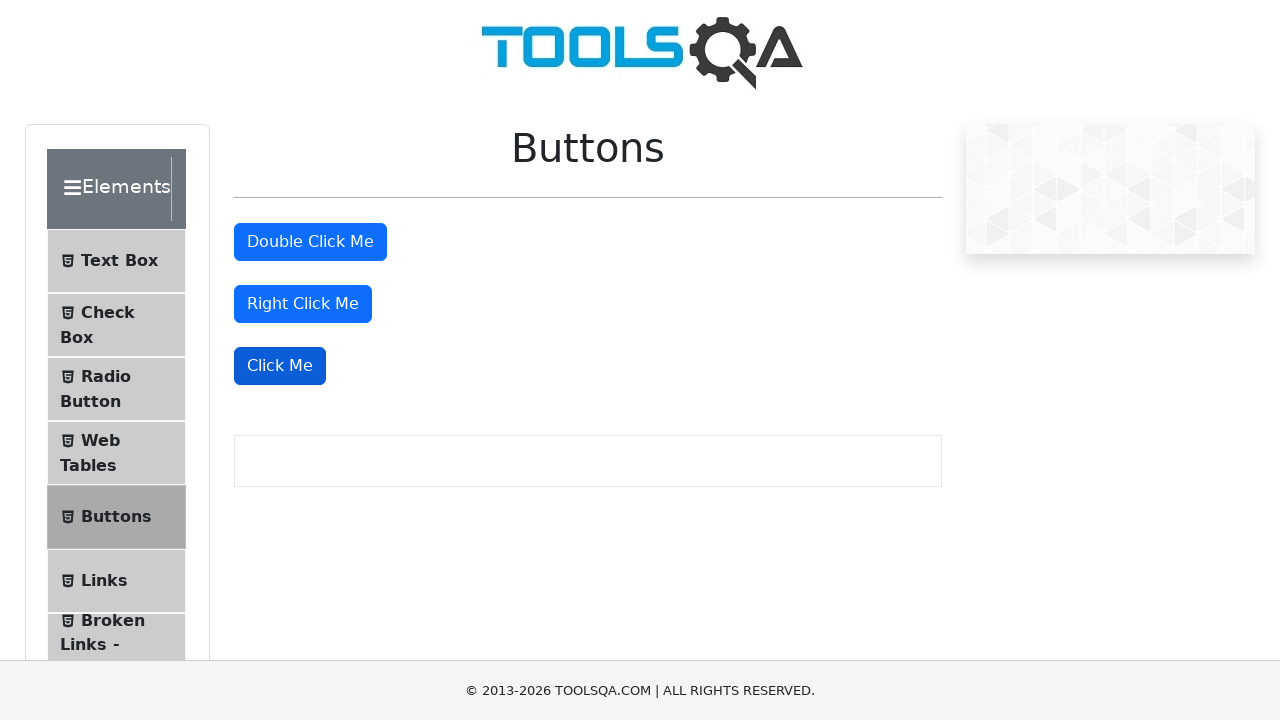

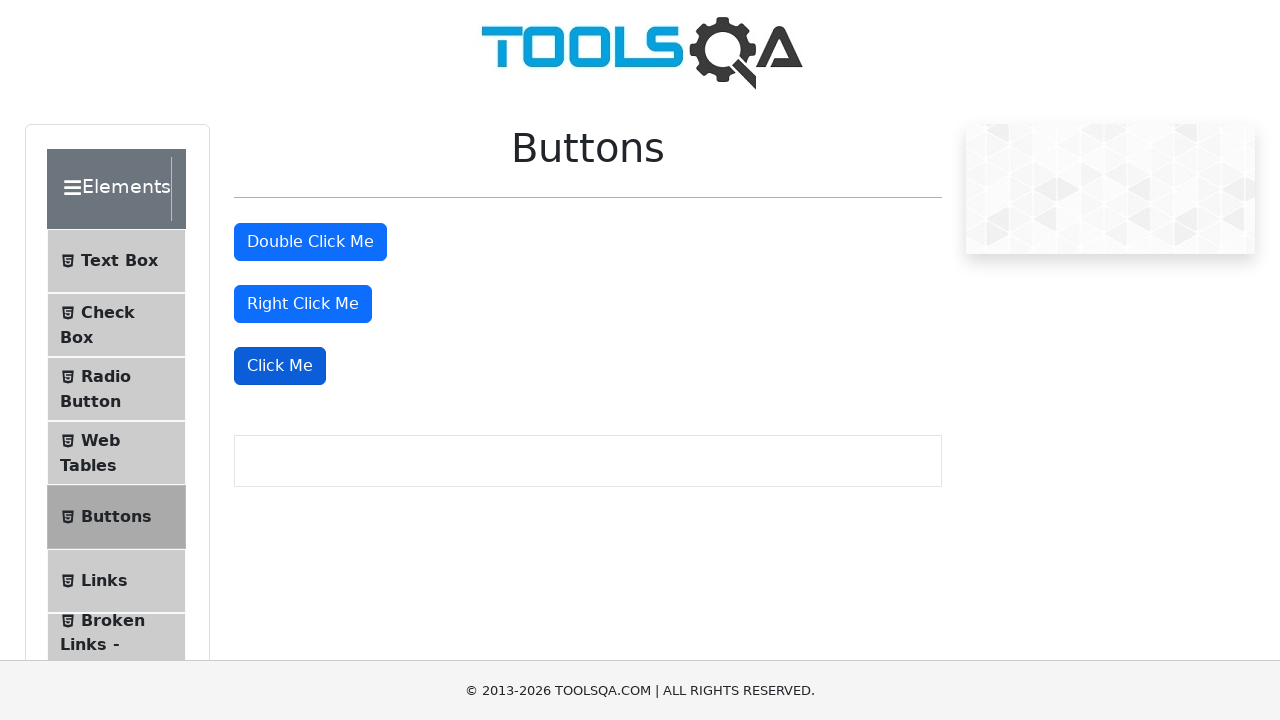